Tests sorting the Due column in ascending order by clicking the column header and verifying the values are sorted correctly

Starting URL: http://the-internet.herokuapp.com/tables

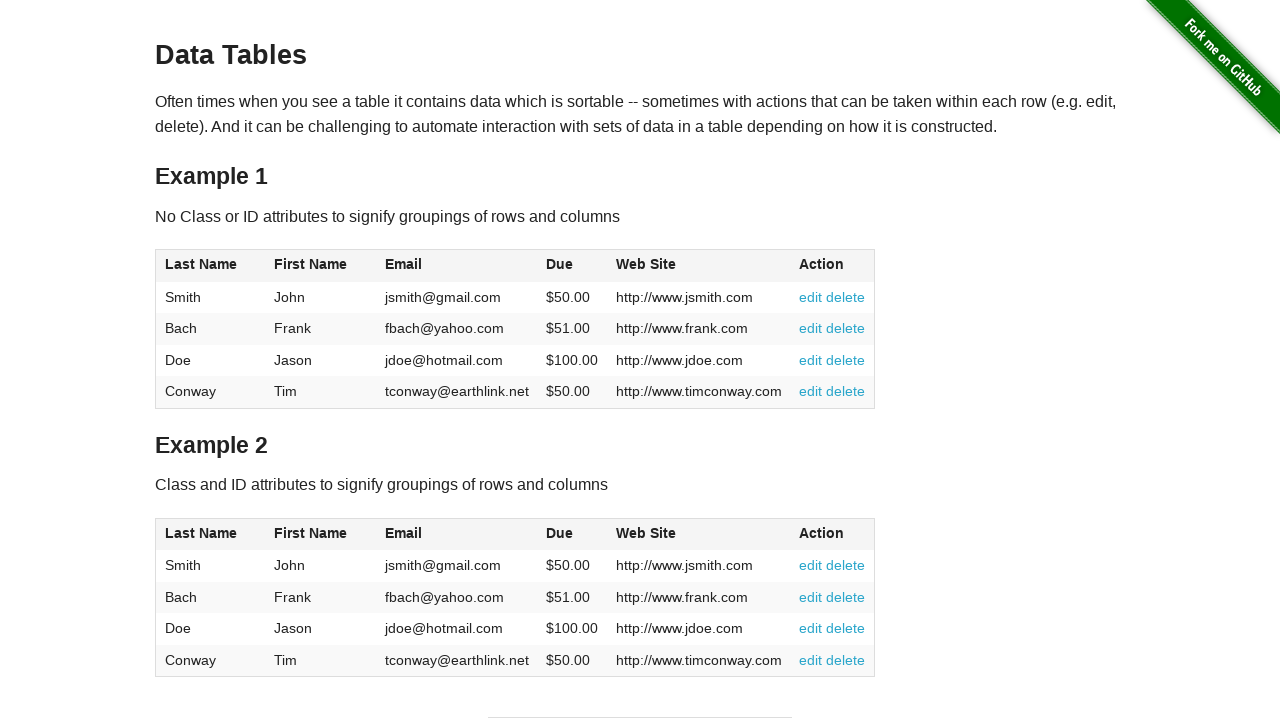

Clicked Due column header to sort in ascending order at (572, 266) on #table1 thead tr th:nth-of-type(4)
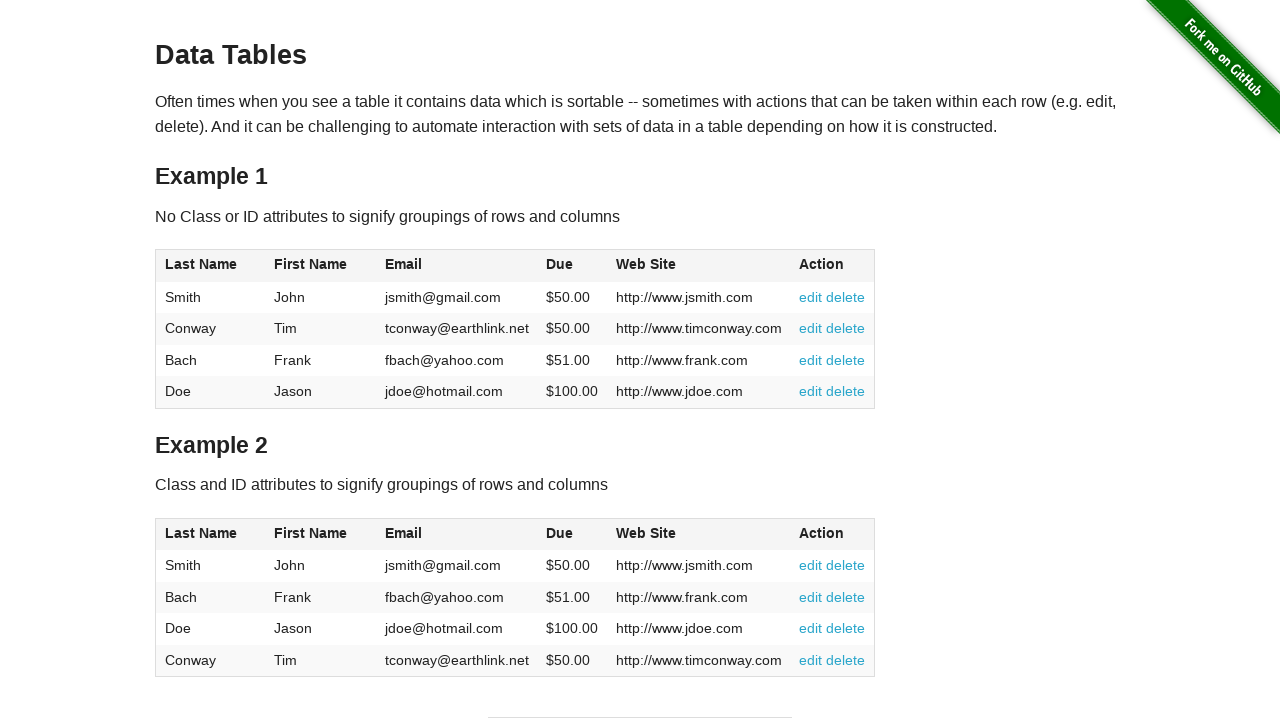

Verified Due column is present in sorted table
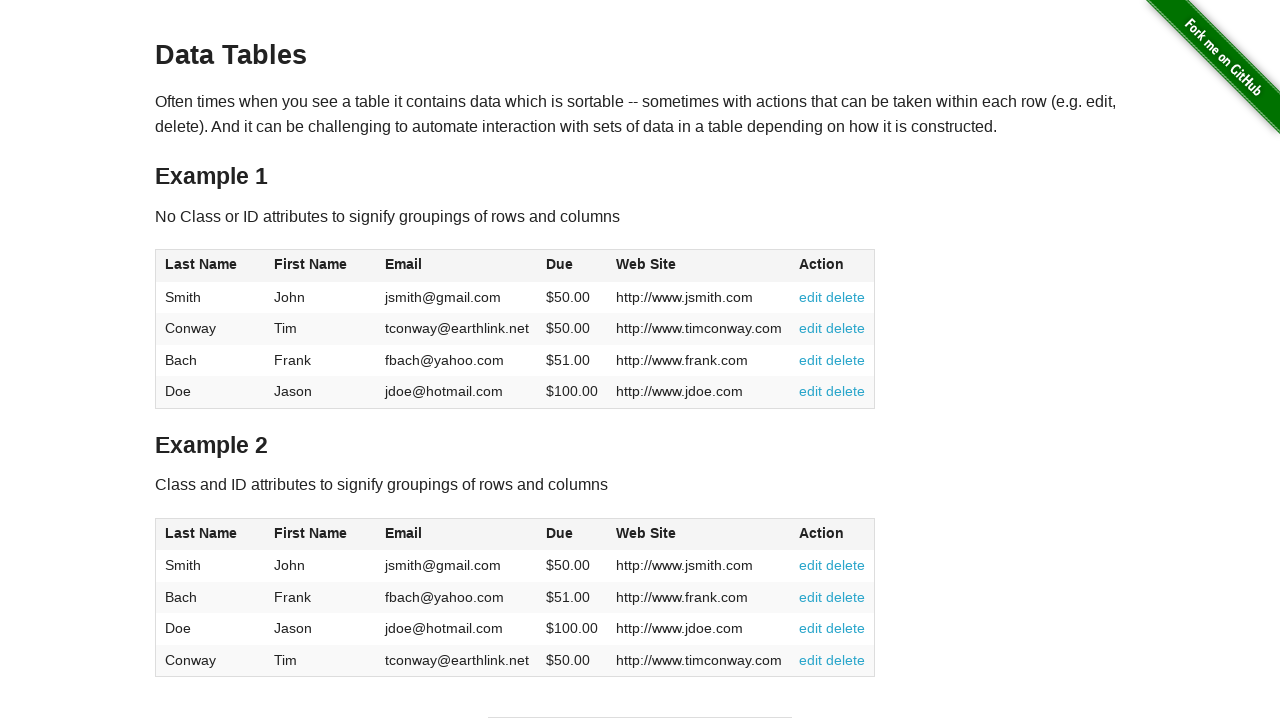

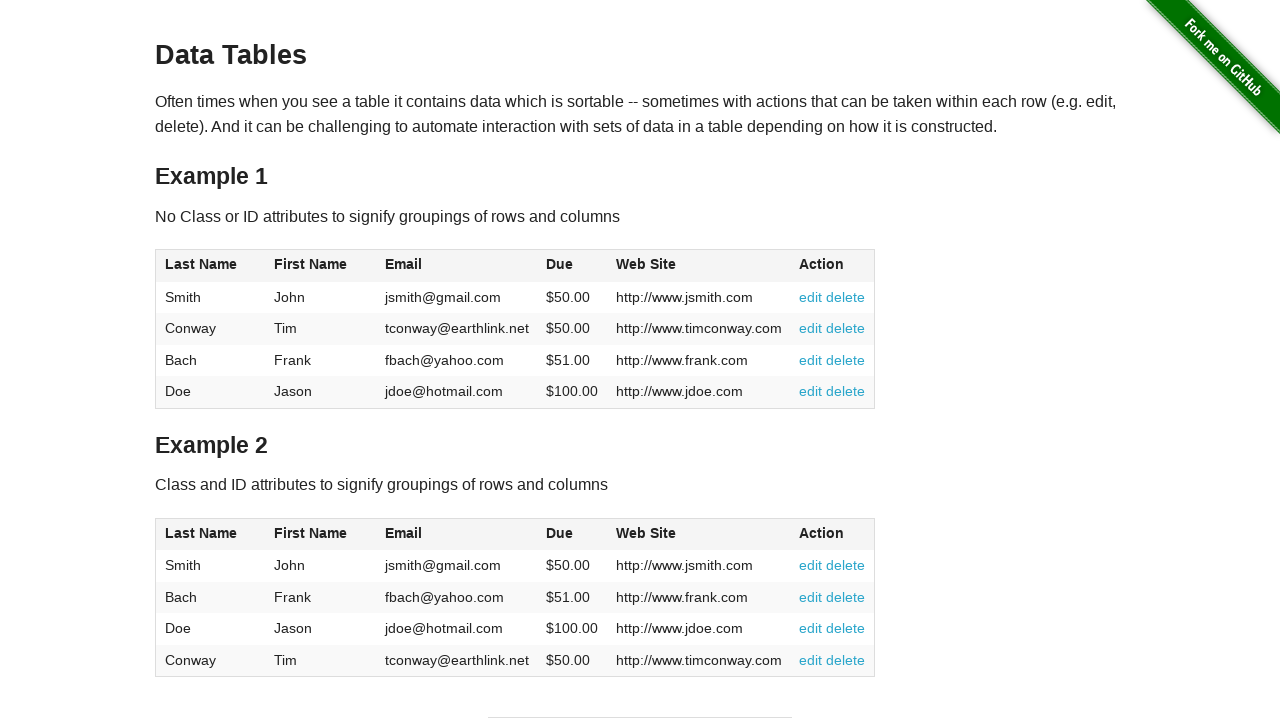